Navigates to a page, finds and clicks a link with a calculated text value, then fills out a registration form with personal information and submits it

Starting URL: http://suninjuly.github.io/find_link_text

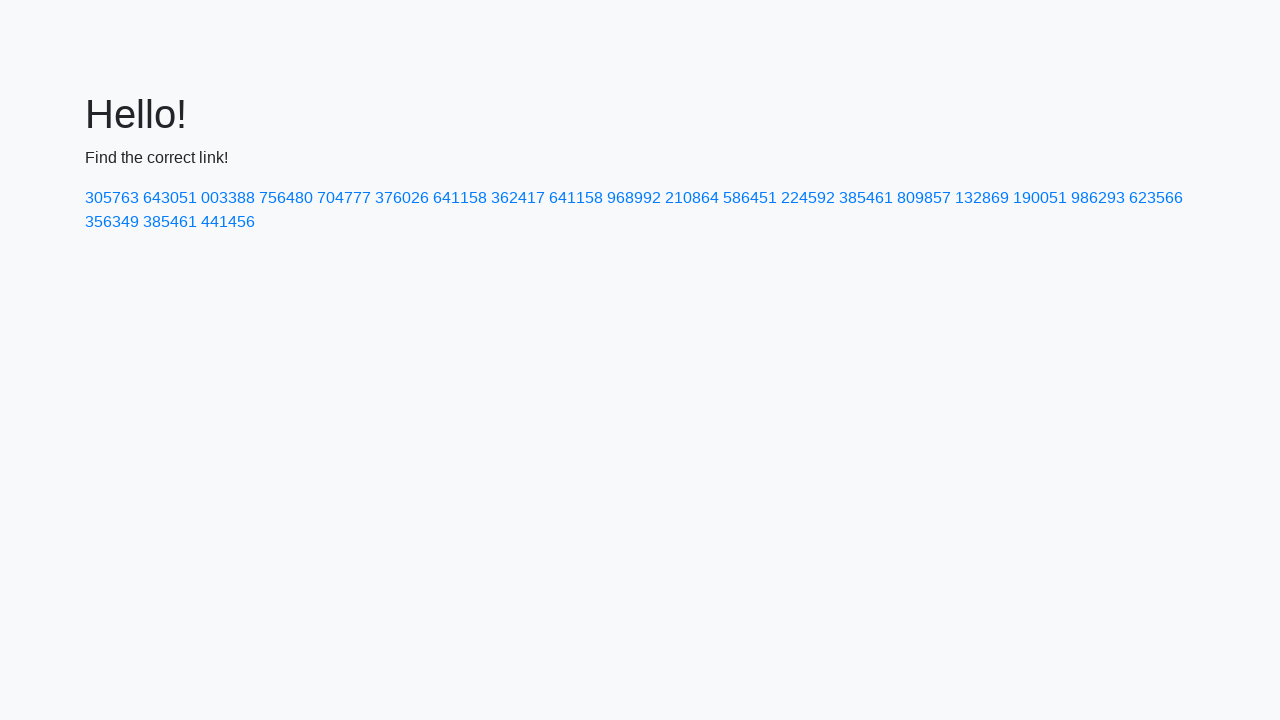

Clicked link with calculated text value '224592' at (808, 198) on a:has-text('224592')
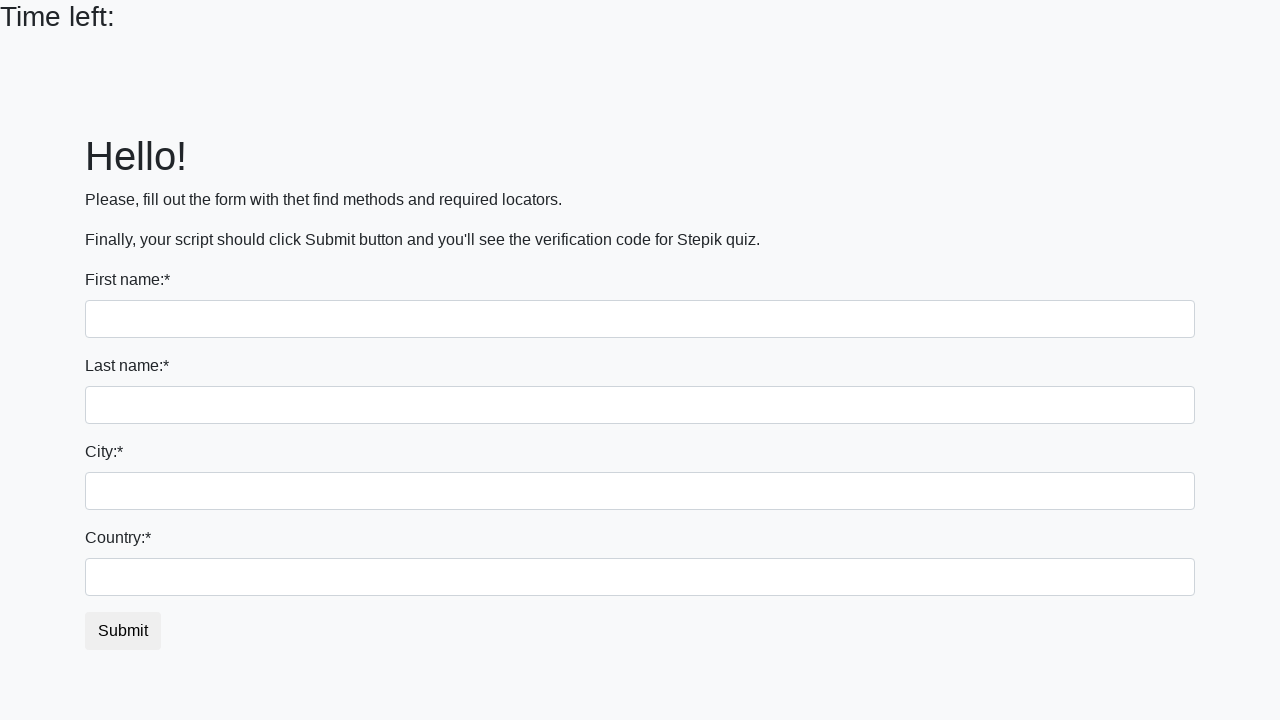

Filled first name field with 'Ivan' on [name='first_name']
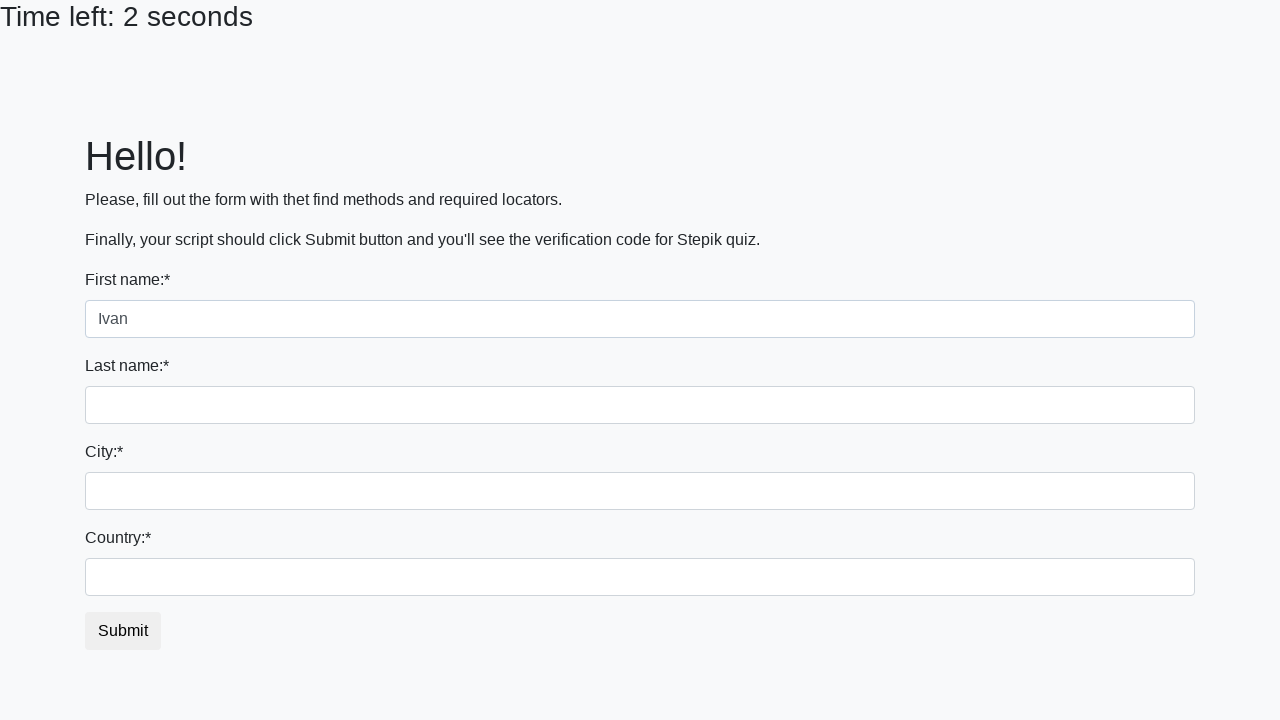

Filled last name field with 'Petrov' on [name='last_name']
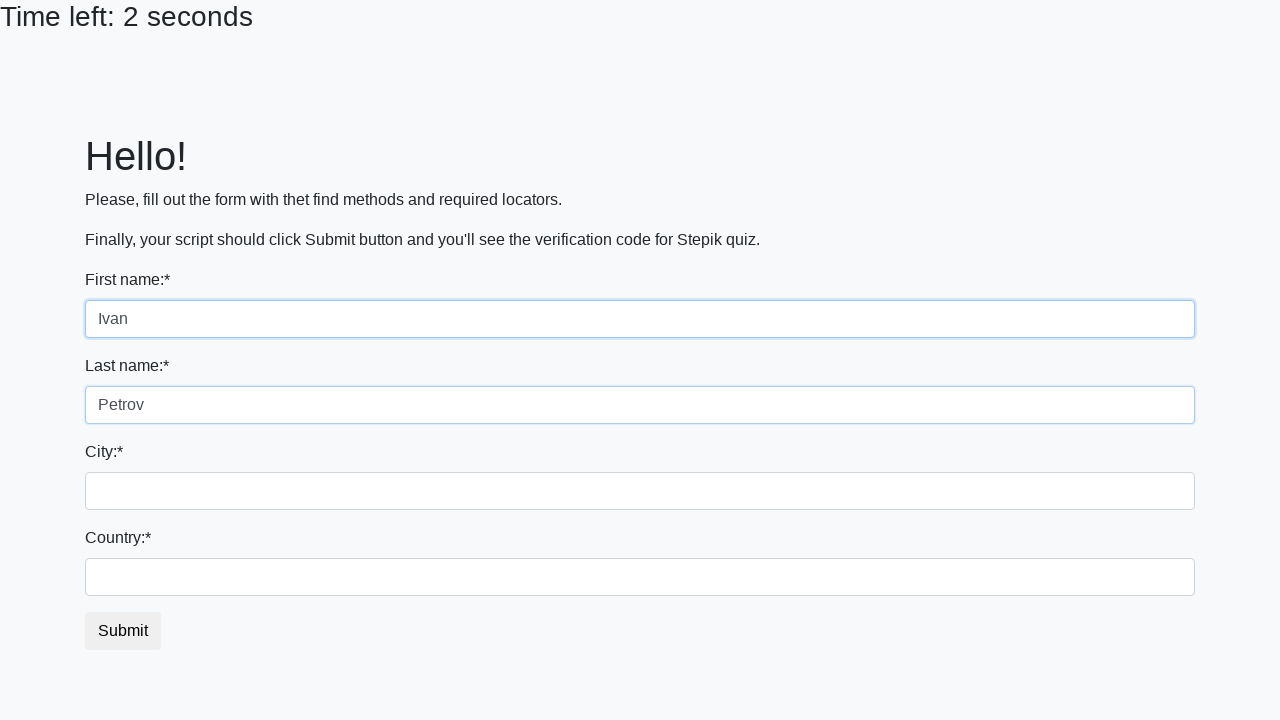

Filled city field with 'Smolensk' on .city
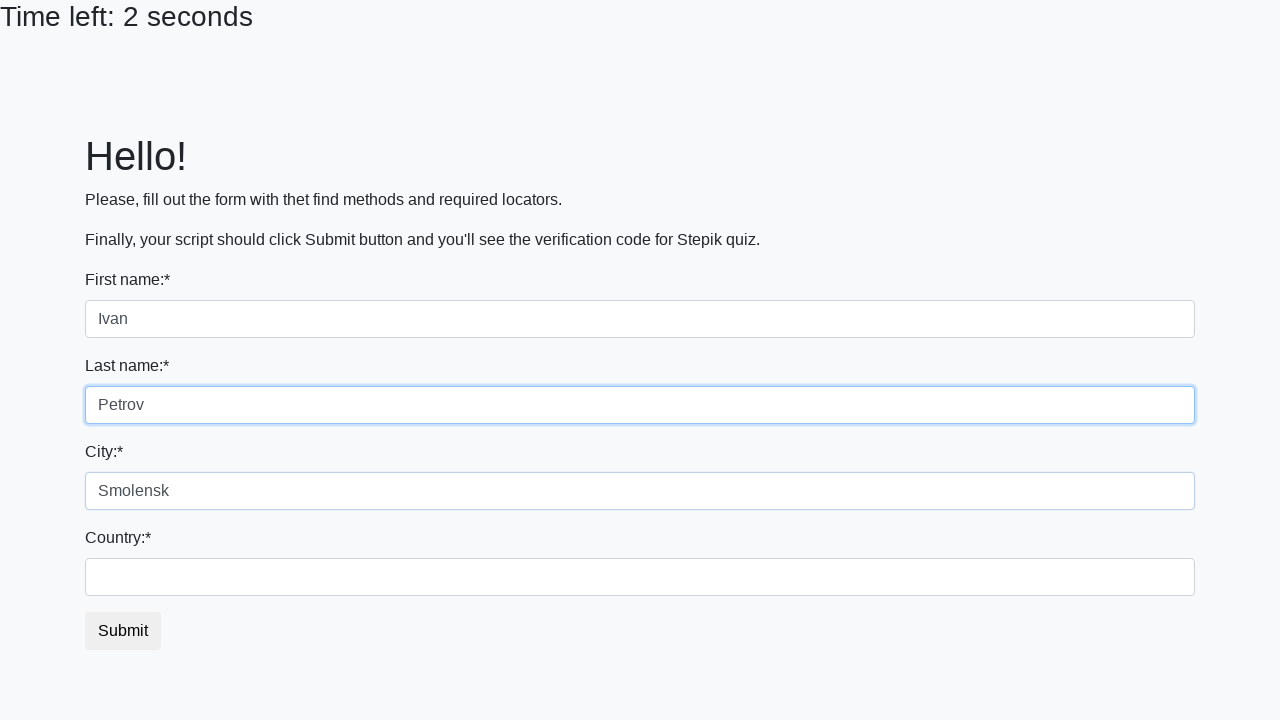

Filled country field with 'Russia' on #country
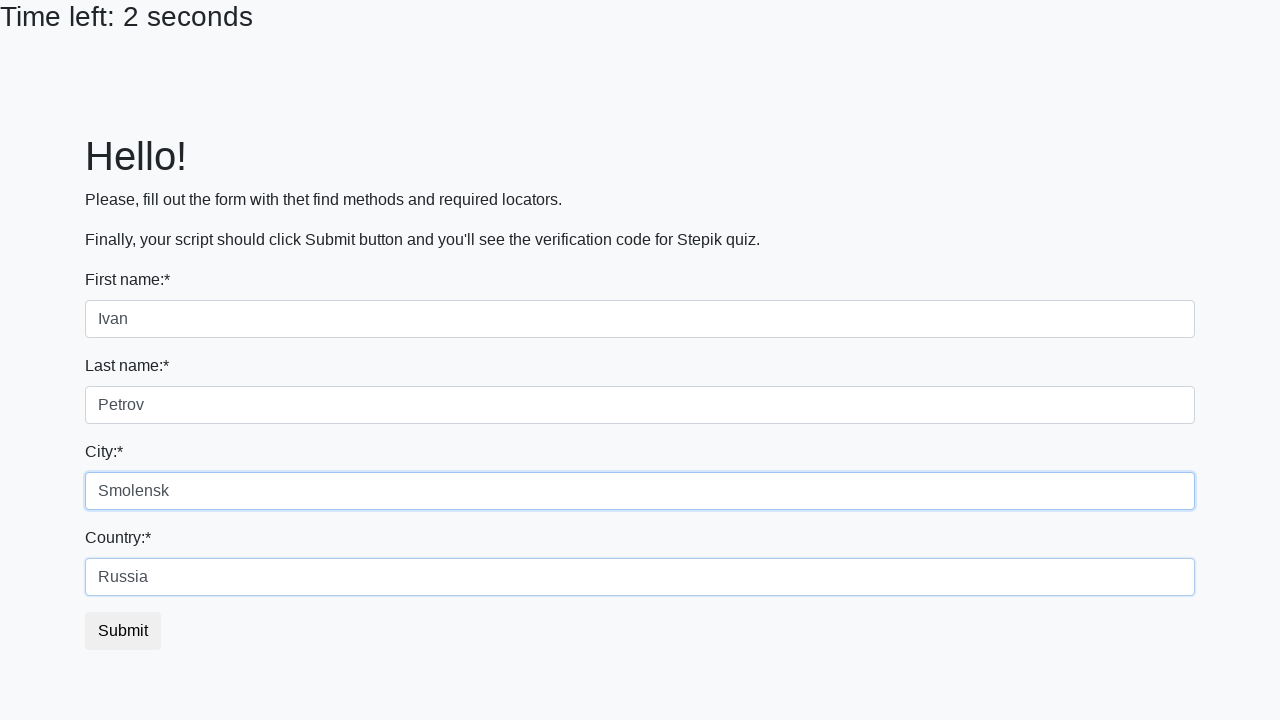

Clicked submit button to complete registration at (123, 631) on button.btn
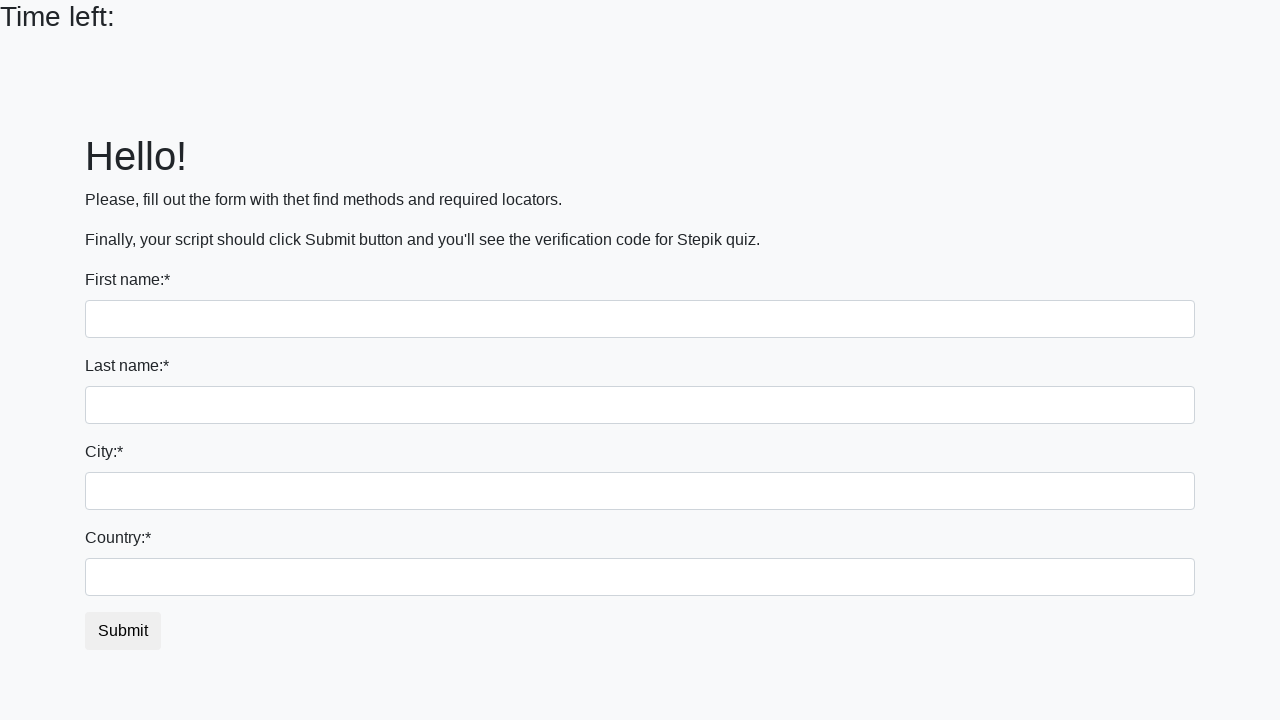

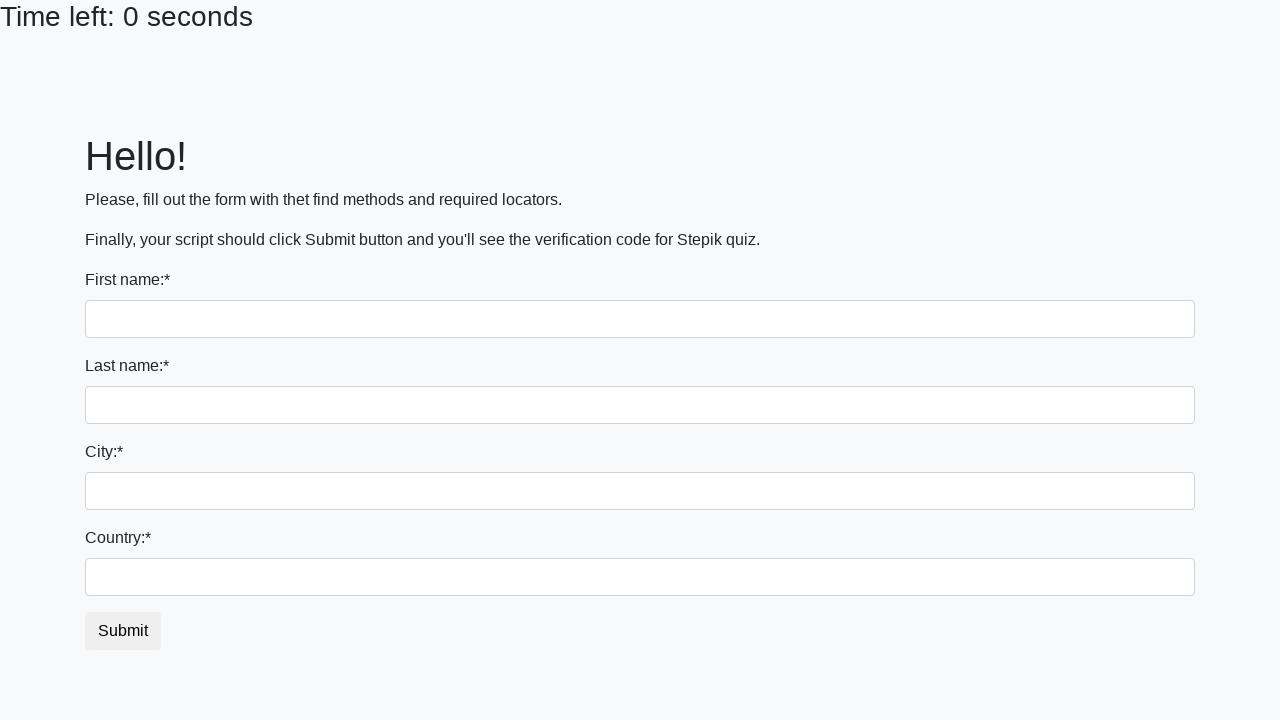